Tests clearing an input field on the Selenium test inputs page

Starting URL: https://www.selenium.dev/selenium/web/inputs.html

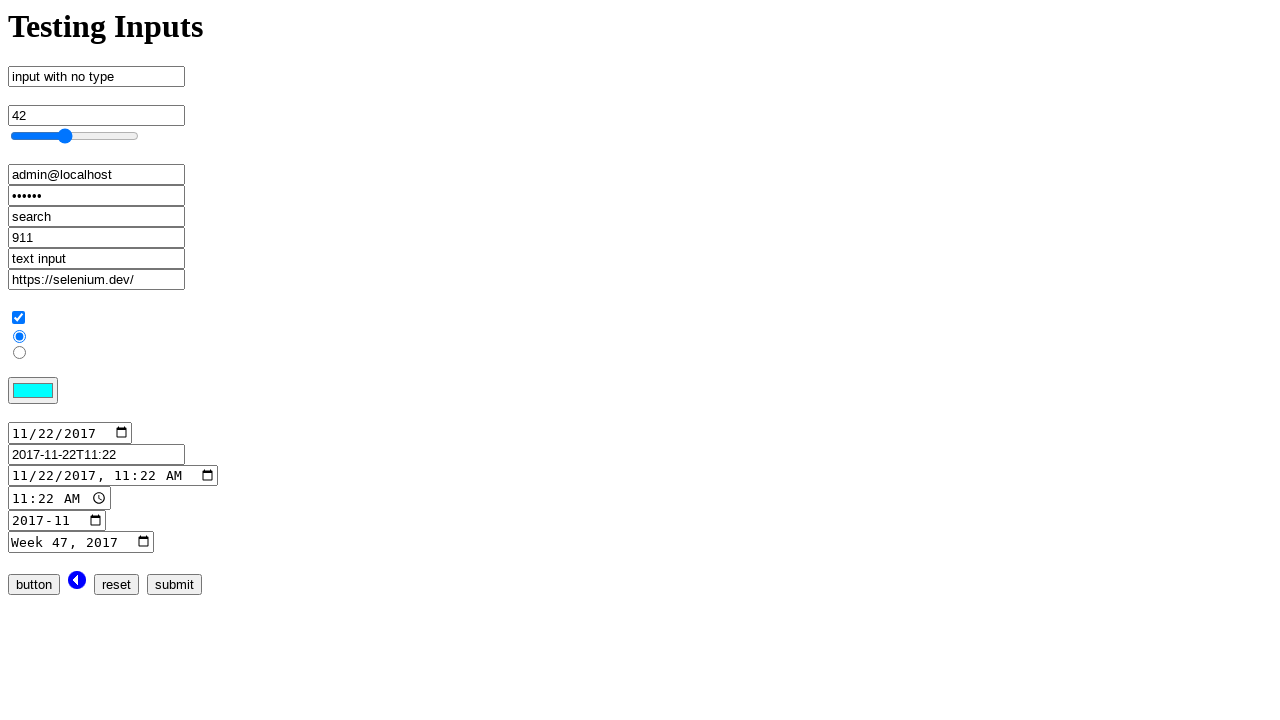

Waited for input field with name 'no_type' to be present
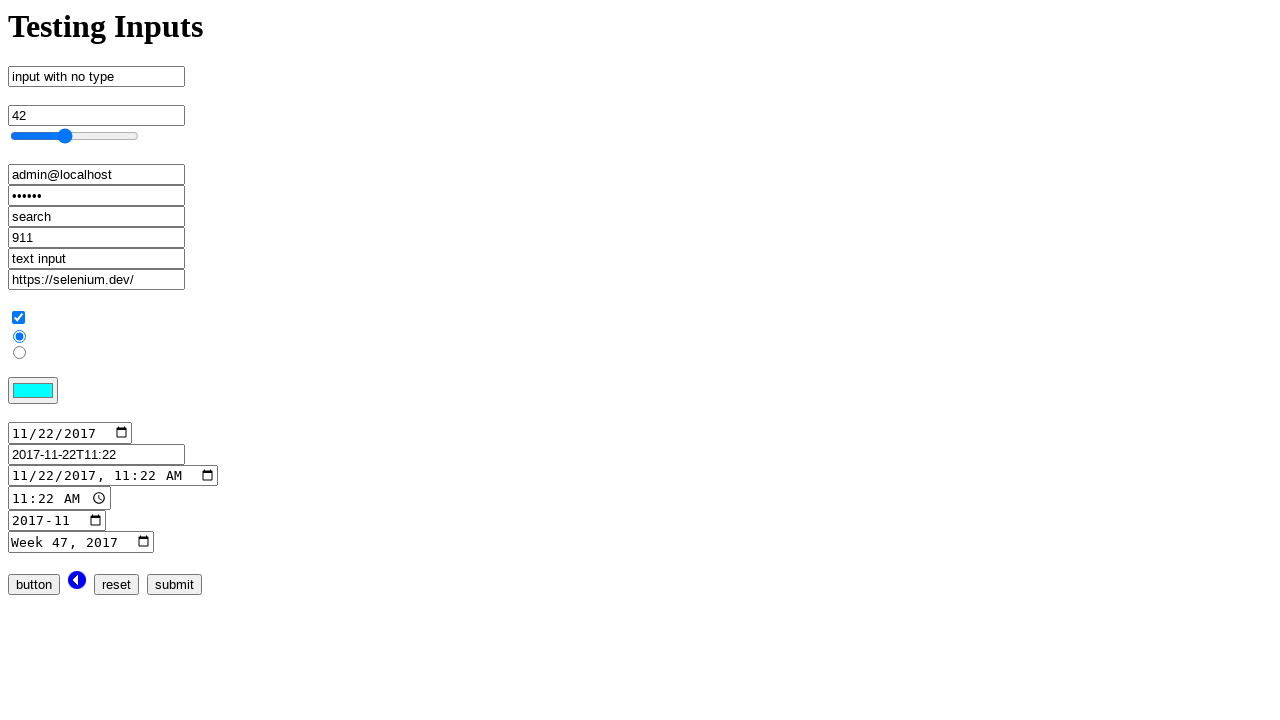

Cleared the input field by filling it with empty string on input[name='no_type']
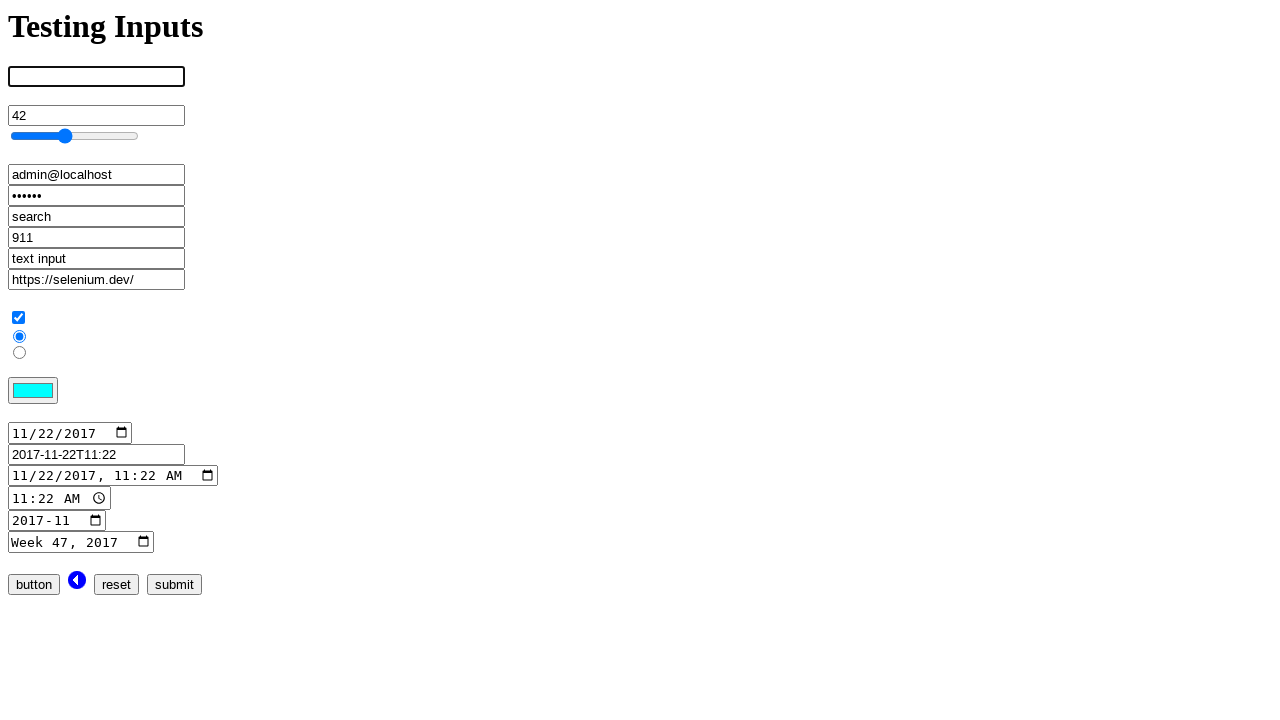

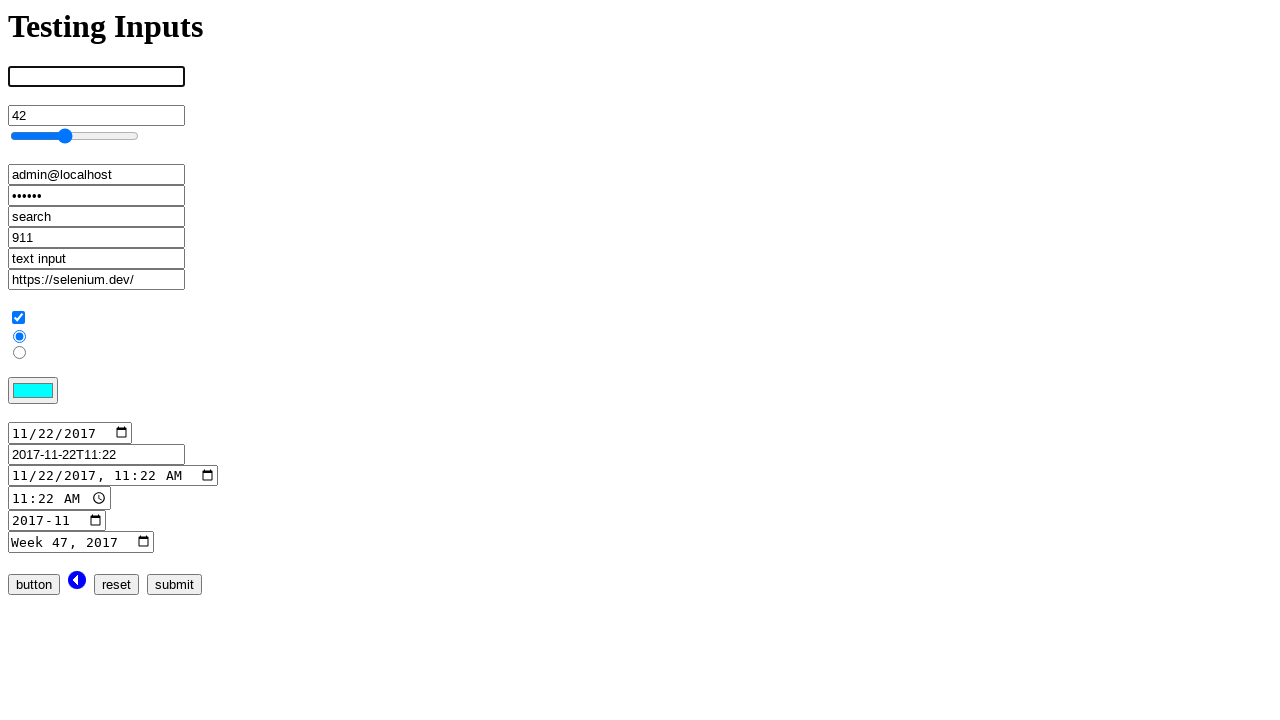